Tests that submitting the new language form without filling required fields displays an error message about incomplete input.

Starting URL: http://www.99-bottles-of-beer.net/submitnewlanguage.html

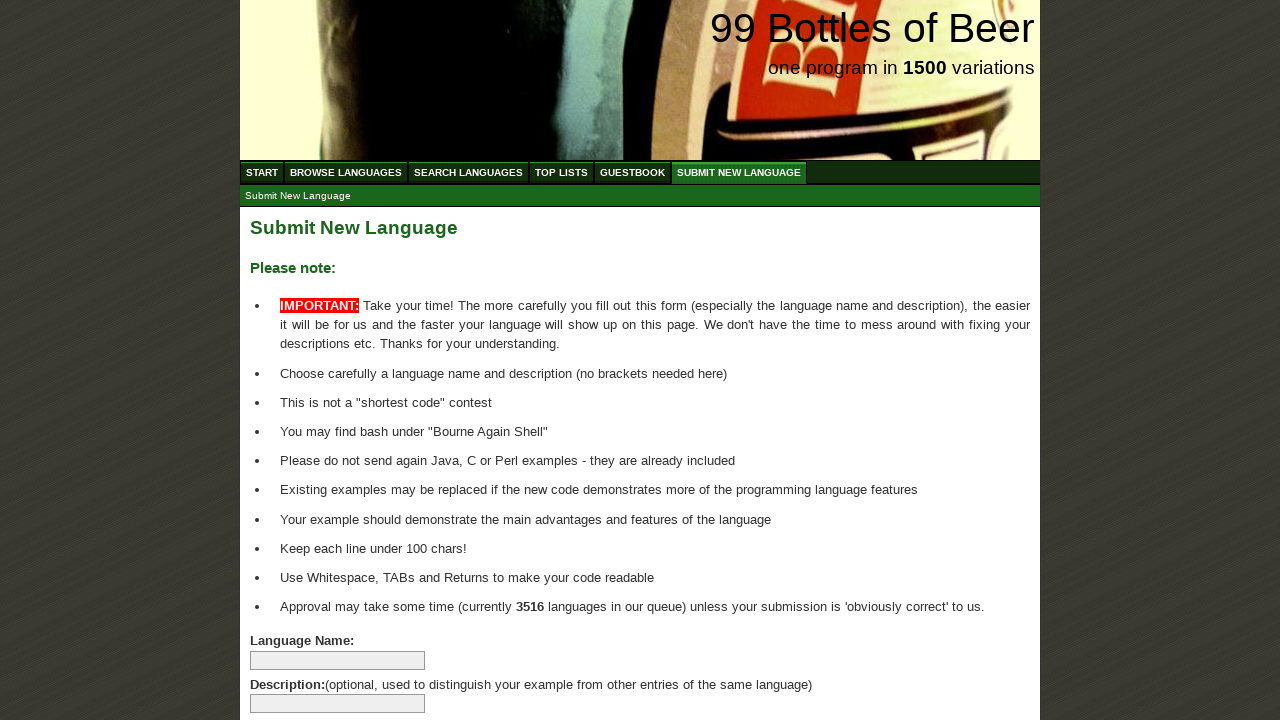

Clicked submit language button without filling required fields at (294, 665) on input[name='submitlanguage']
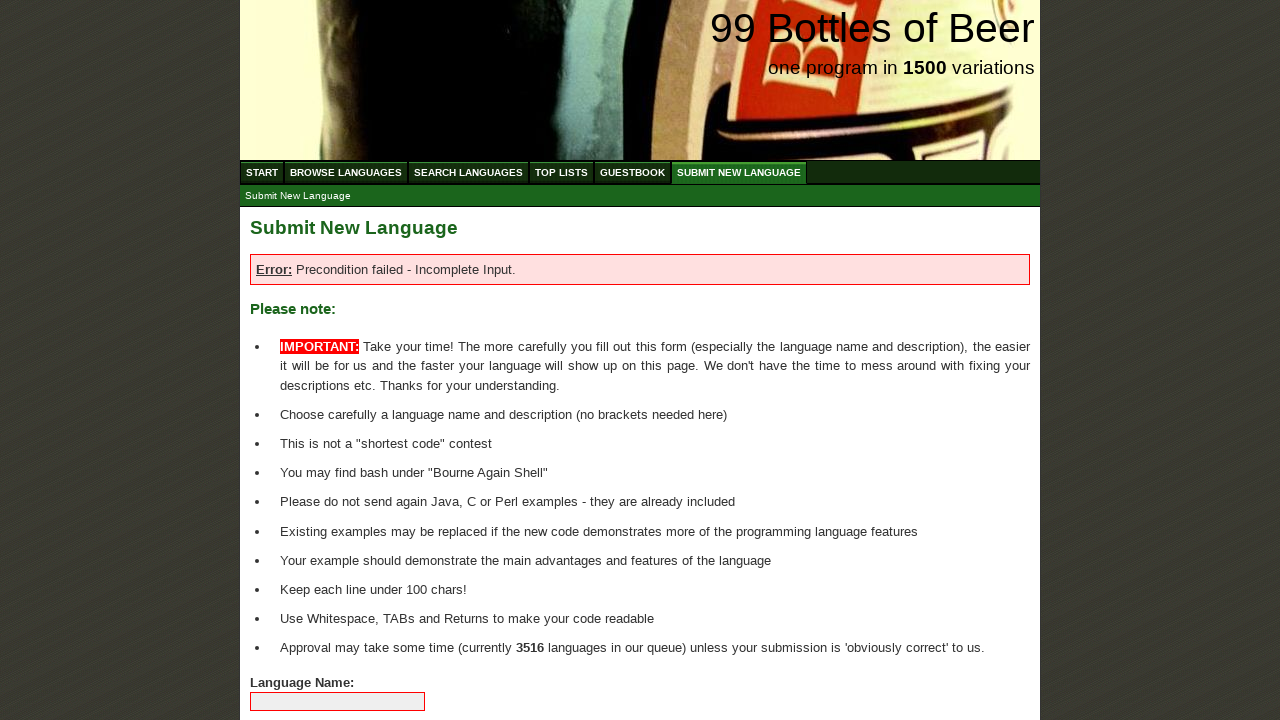

Error message appeared on the page
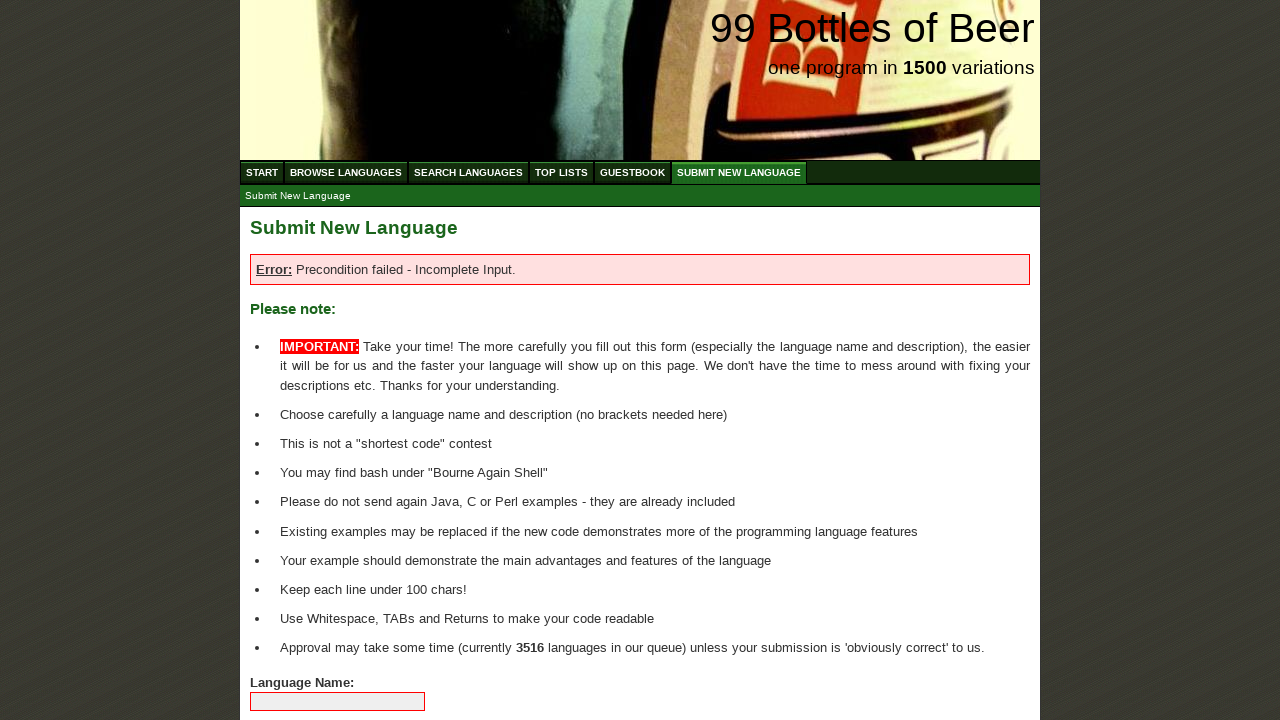

Verified error message text: 'Error: Precondition failed - Incomplete Input.'
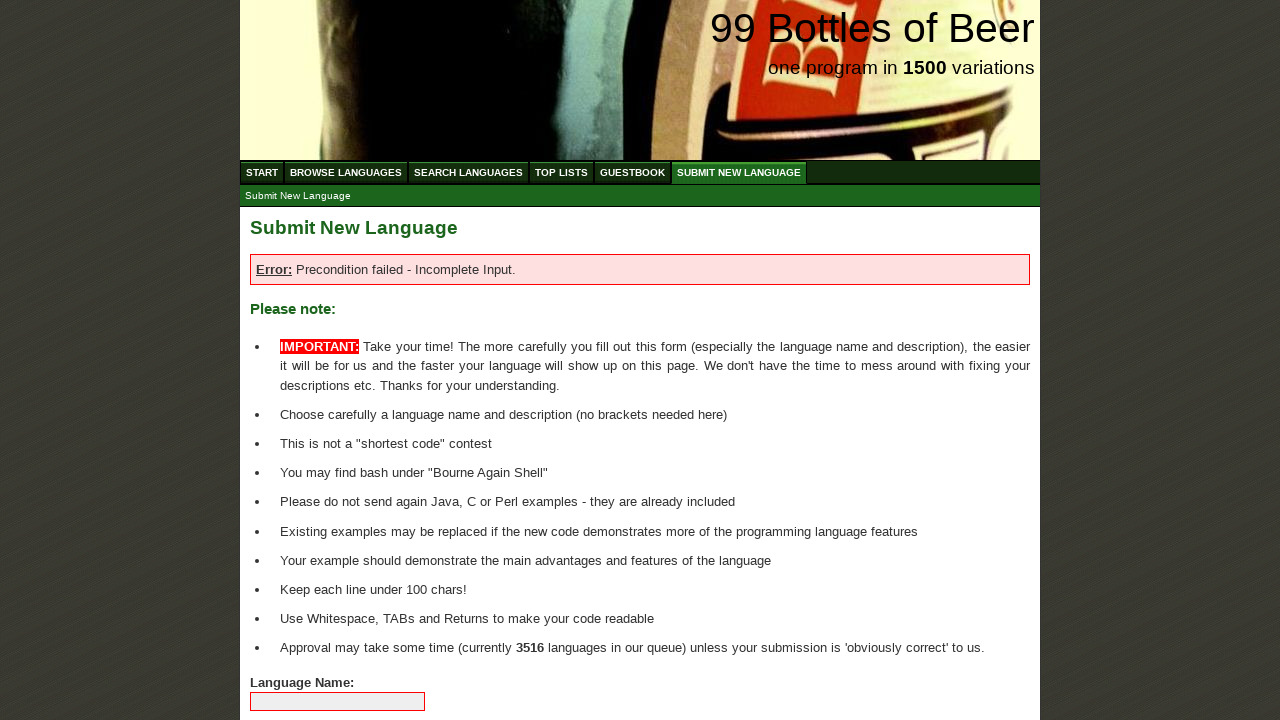

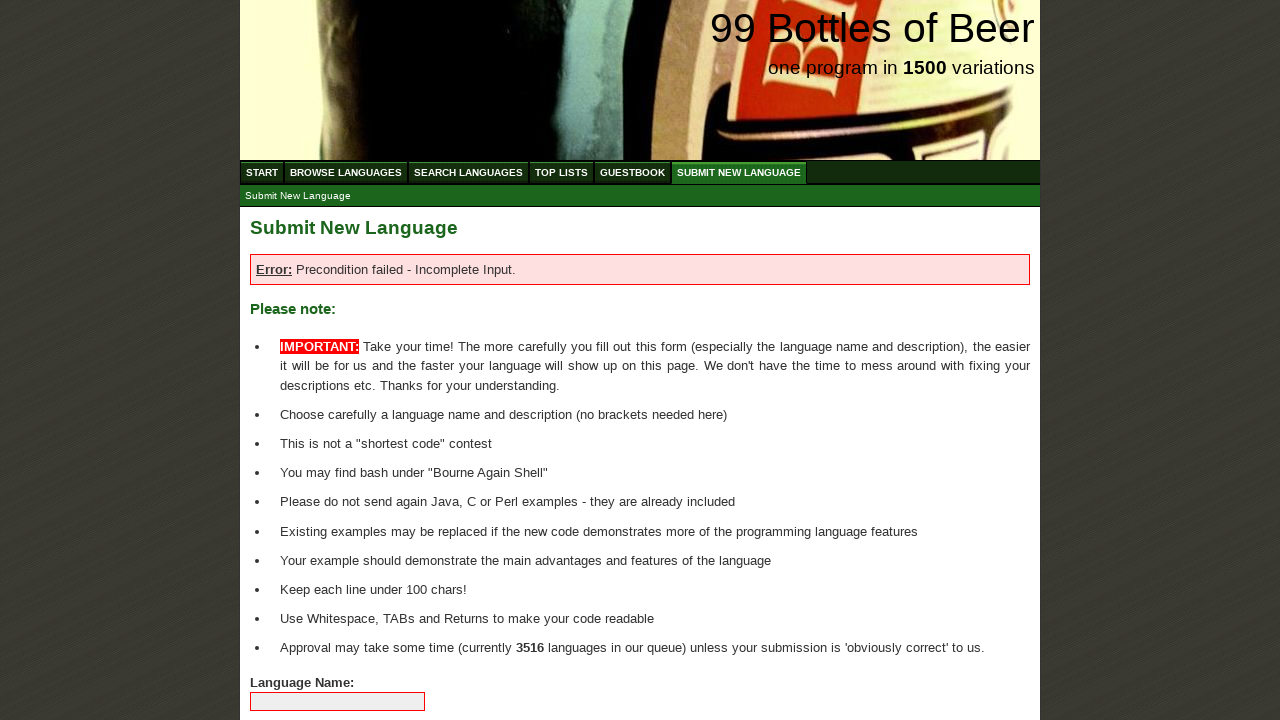